Tests a page with dynamically loading images by waiting for completion text and verifying image element is loaded

Starting URL: https://bonigarcia.dev/selenium-webdriver-java/loading-images.html

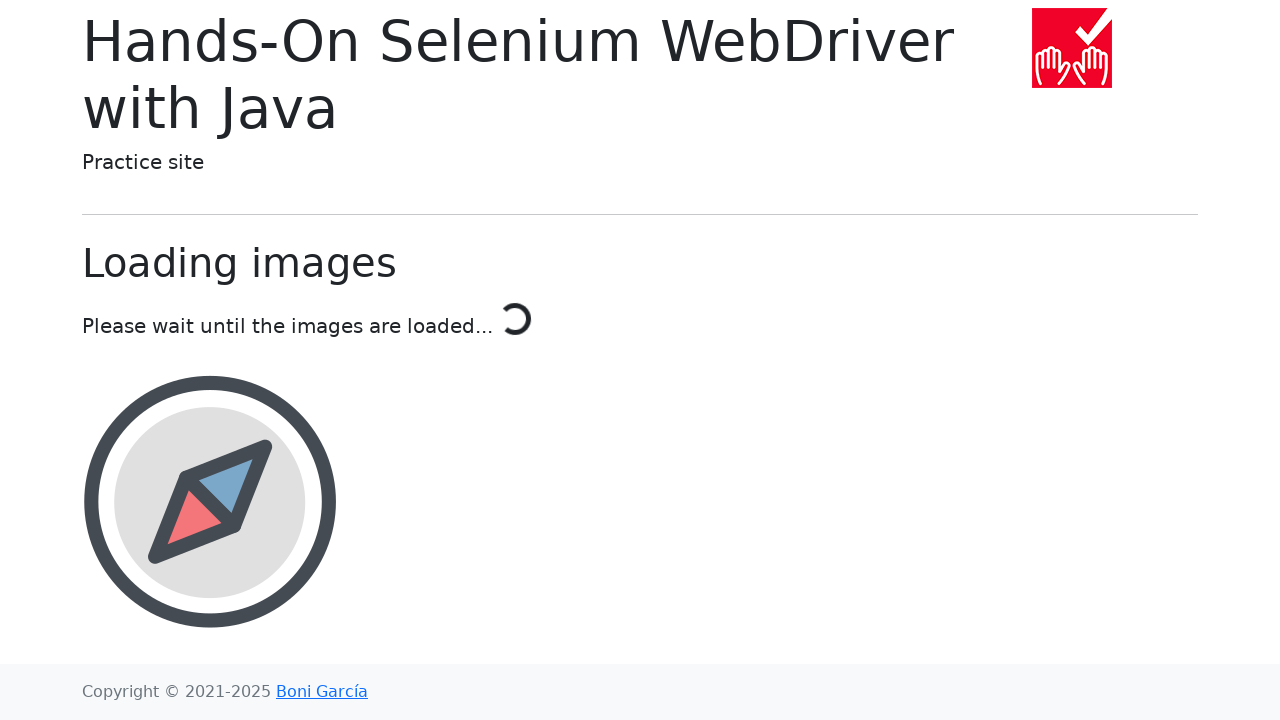

Waited for loading completion - 'Done!' text appeared
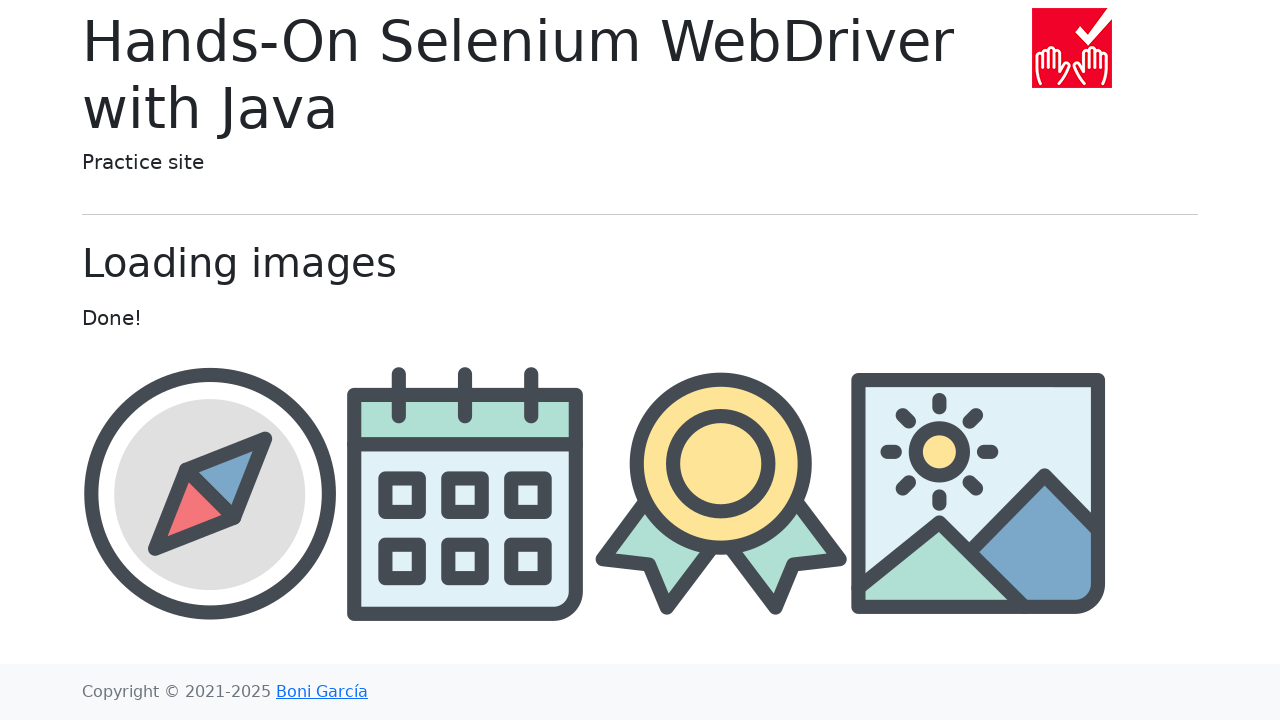

Verified award image element loaded with src attribute
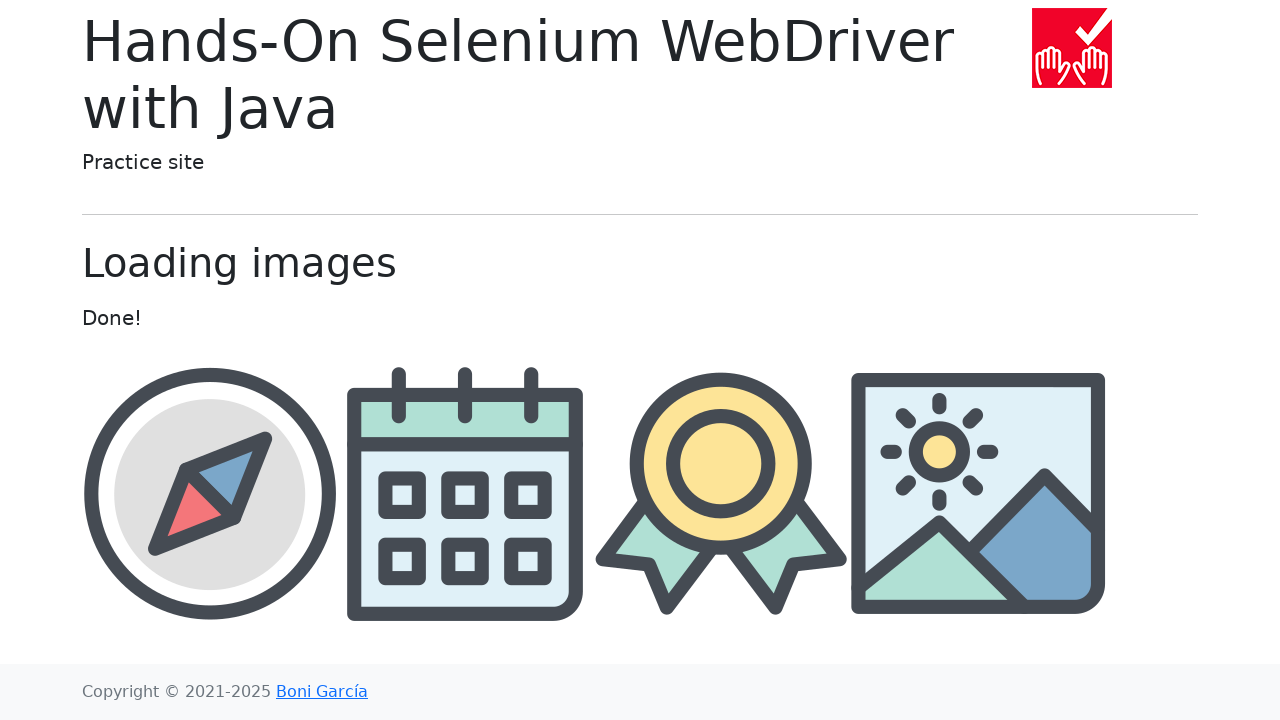

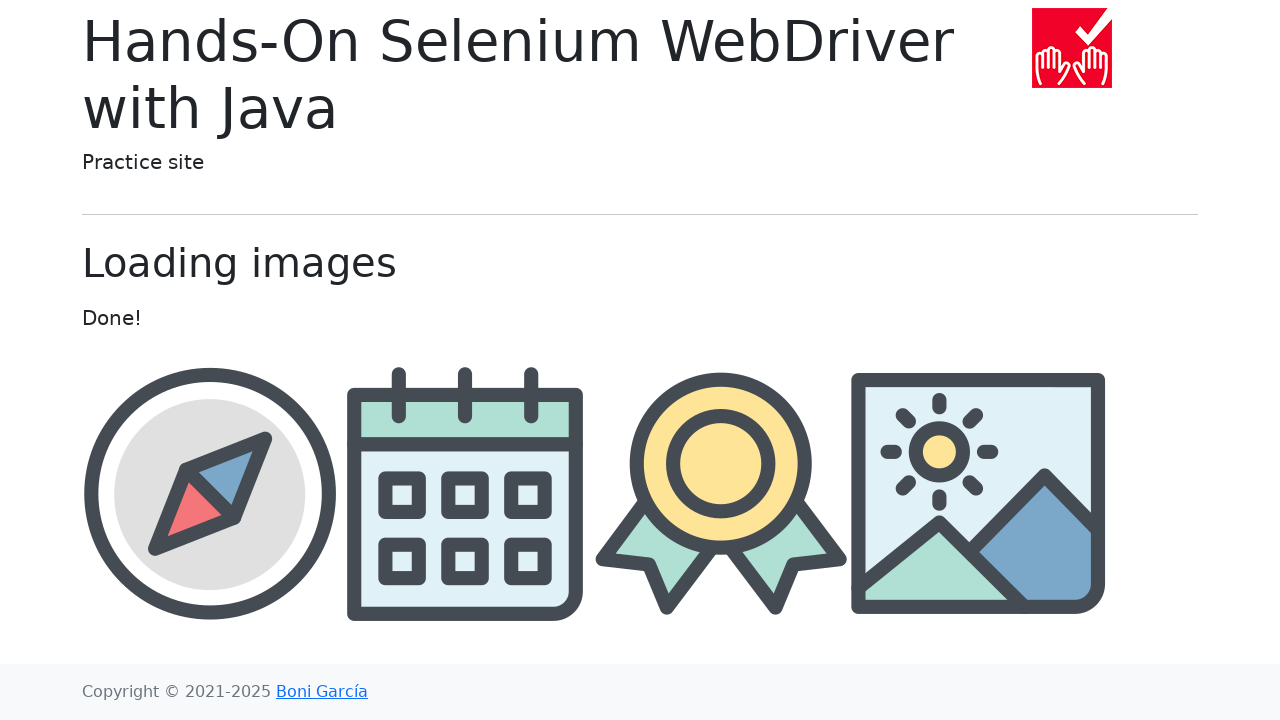